Tests alert handling functionality by triggering confirmation and alert dialogs, entering text, and accepting/dismissing them

Starting URL: https://rahulshettyacademy.com/AutomationPractice/

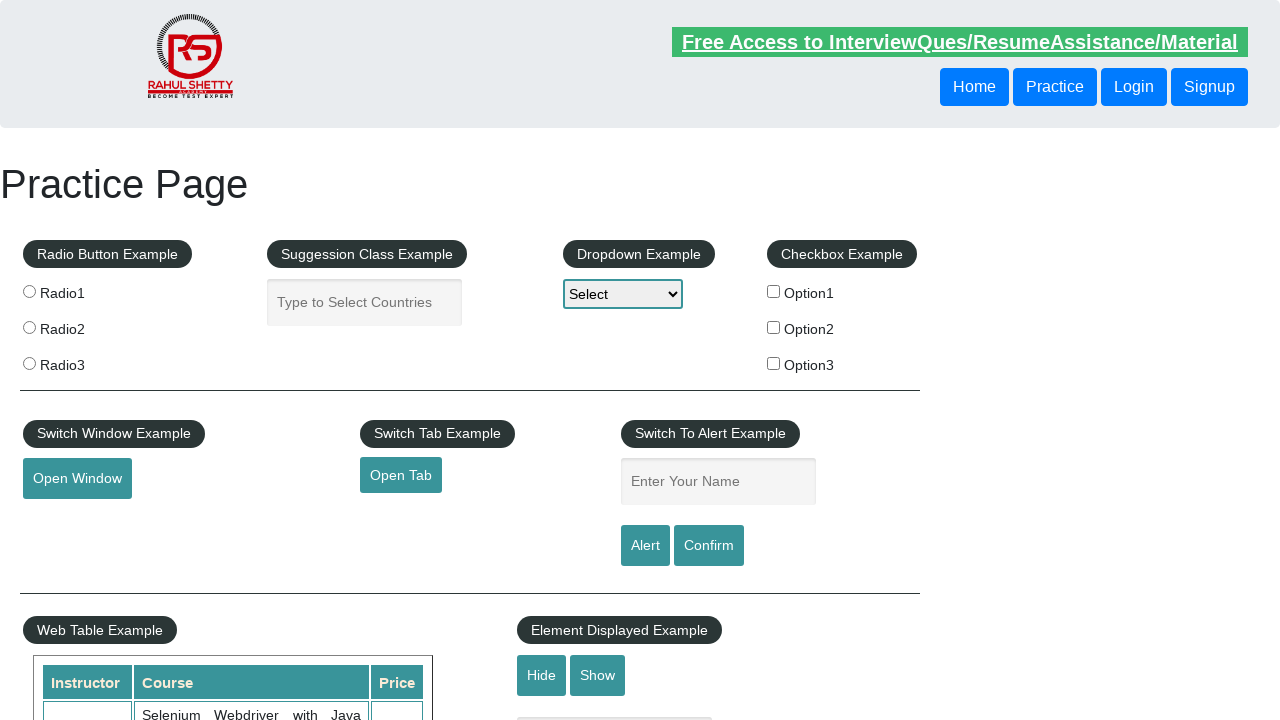

Filled name field with 'Chetan' on #name
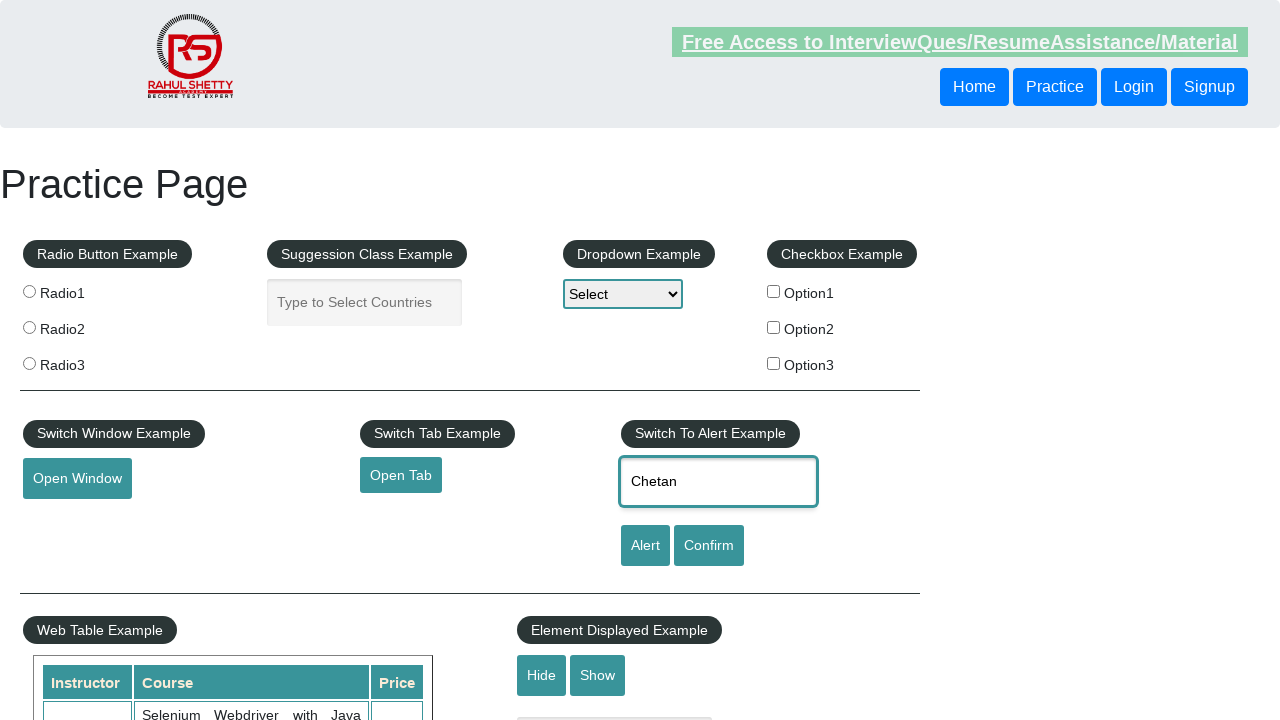

Clicked confirmation button to trigger dialog at (709, 546) on xpath=//*[@id='confirmbtn']
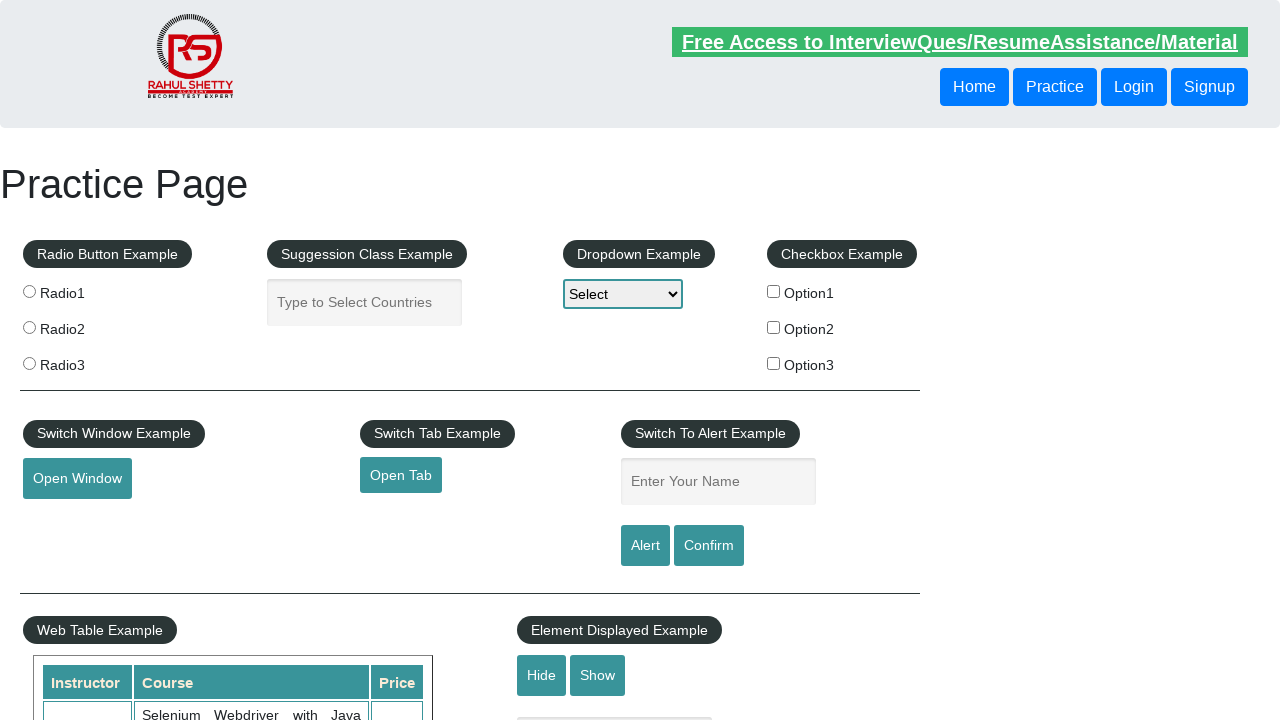

Set up dialog handler to dismiss confirmation dialog
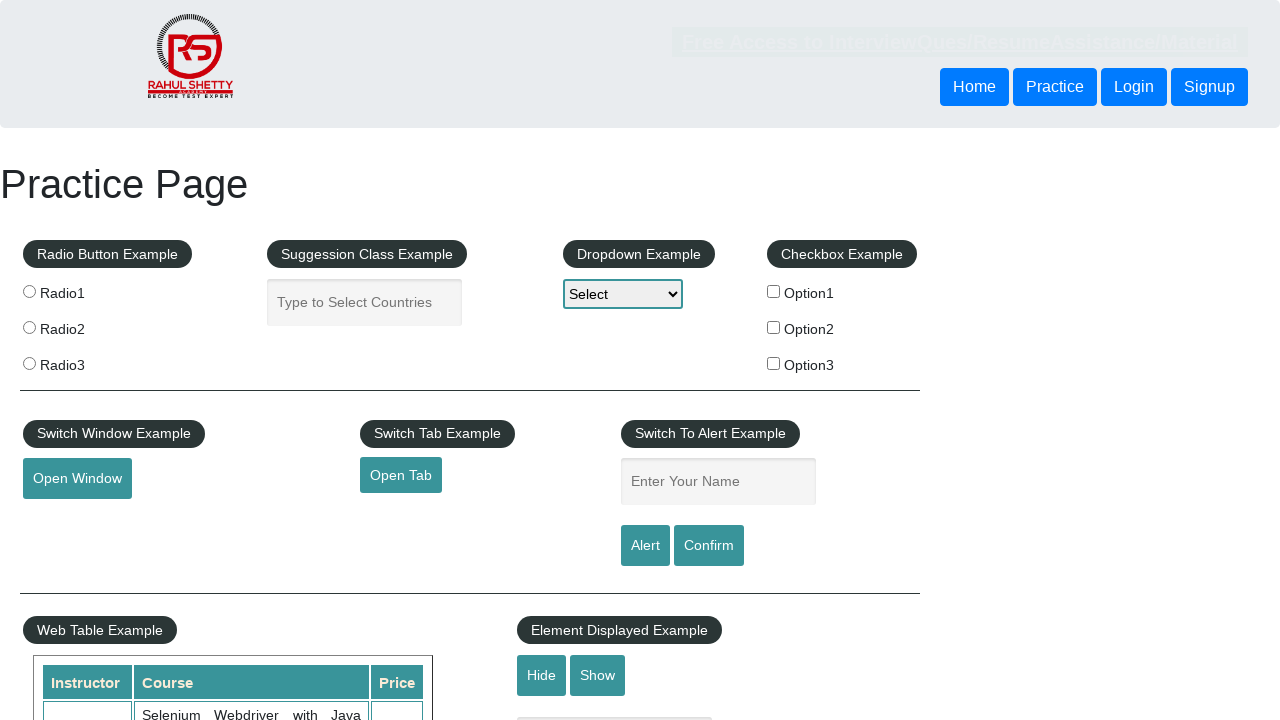

Waited 2 seconds for confirmation dialog to be dismissed
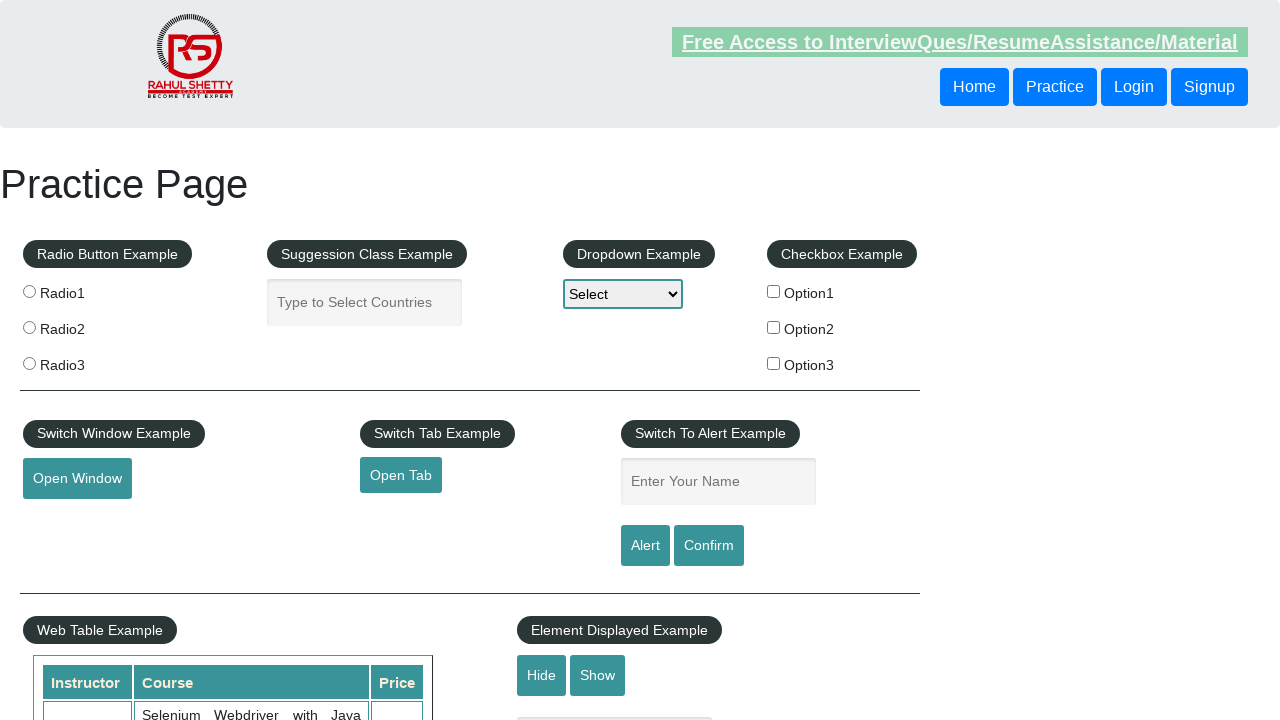

Filled name field with 'Chetan' again on #name
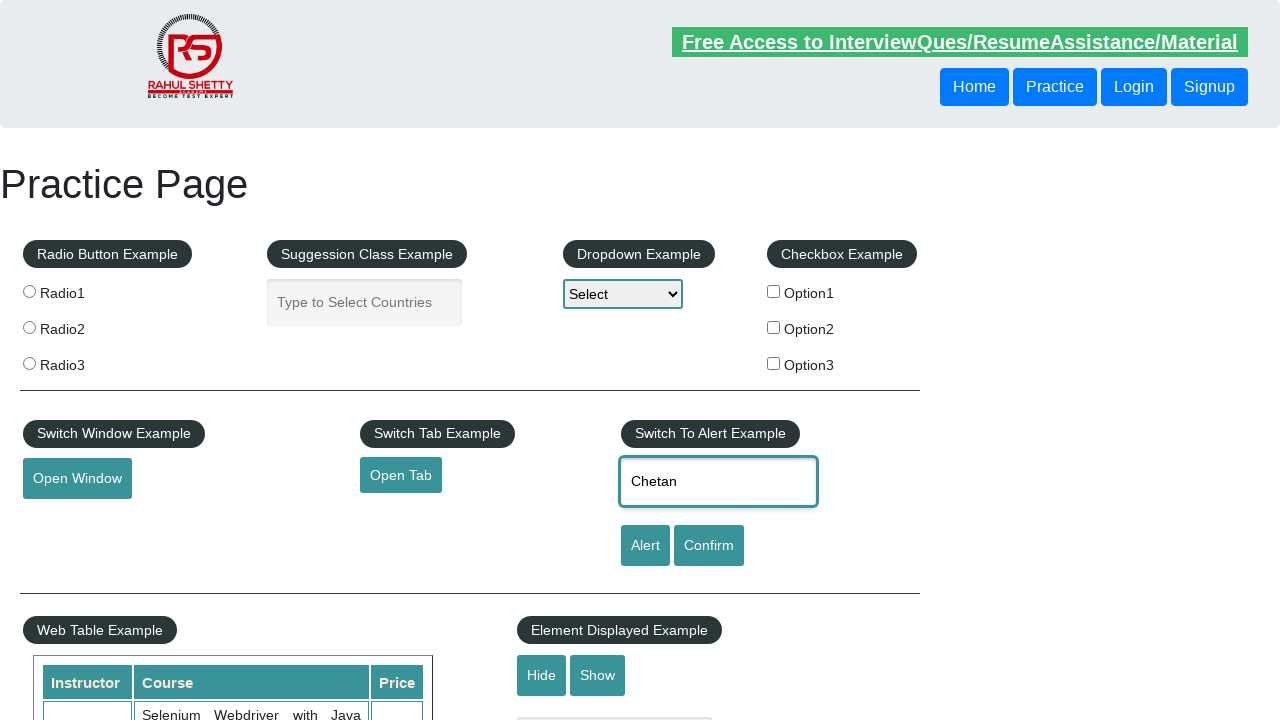

Clicked alert button to trigger alert dialog at (645, 546) on #alertbtn
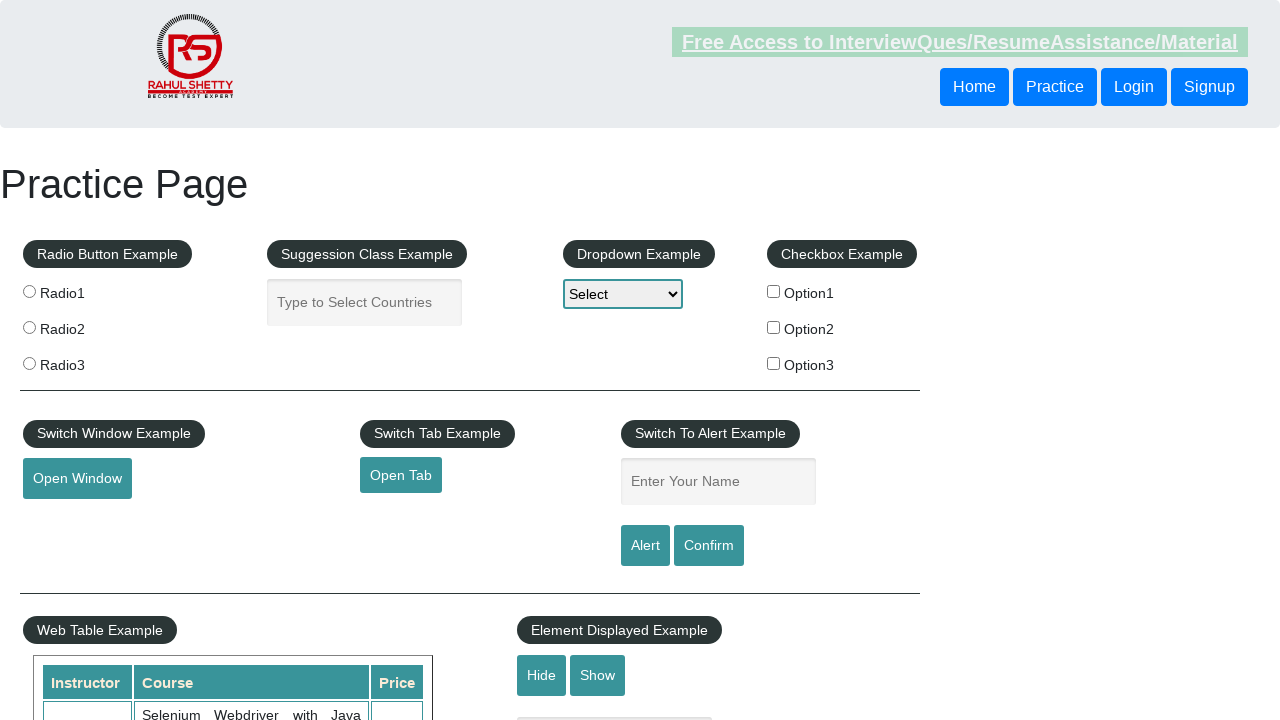

Set up dialog handler to accept alert dialog
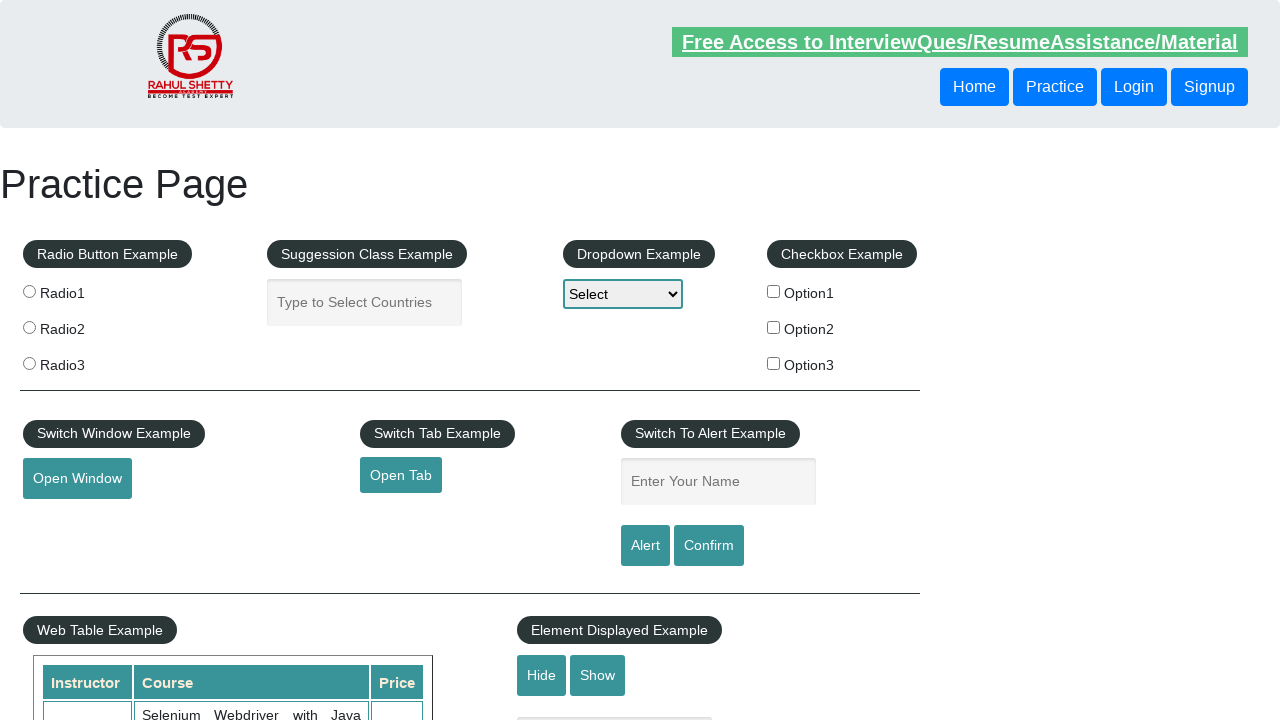

Waited 2 seconds for alert dialog to be accepted
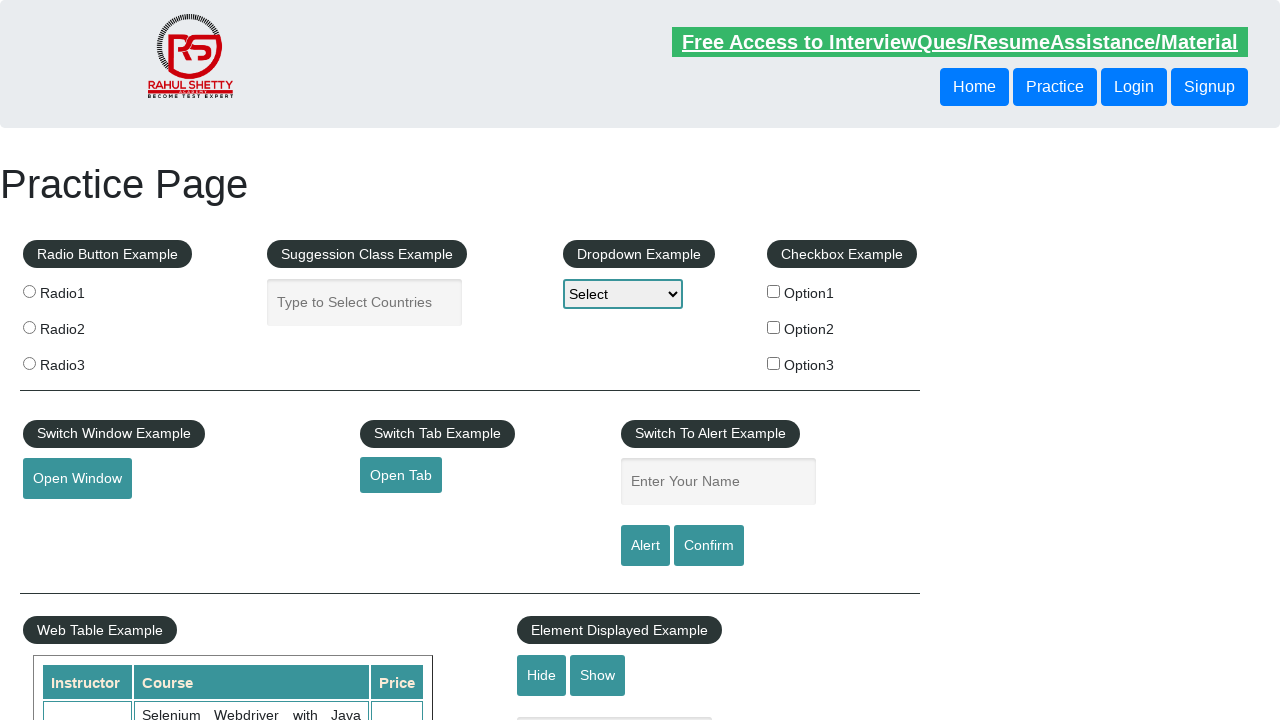

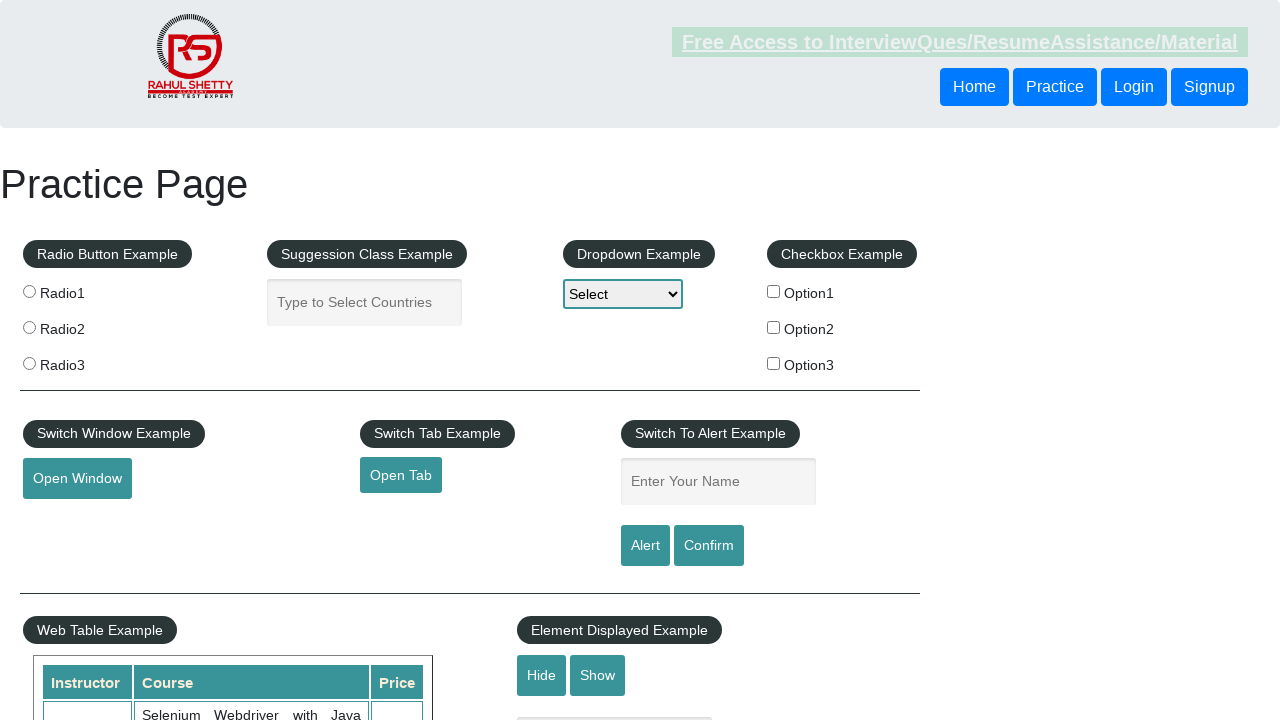